Tests GitHub's advanced search form by filling in search term, repository owner, date filter, and language selection, then submitting the form to perform a search.

Starting URL: https://github.com/search/advanced

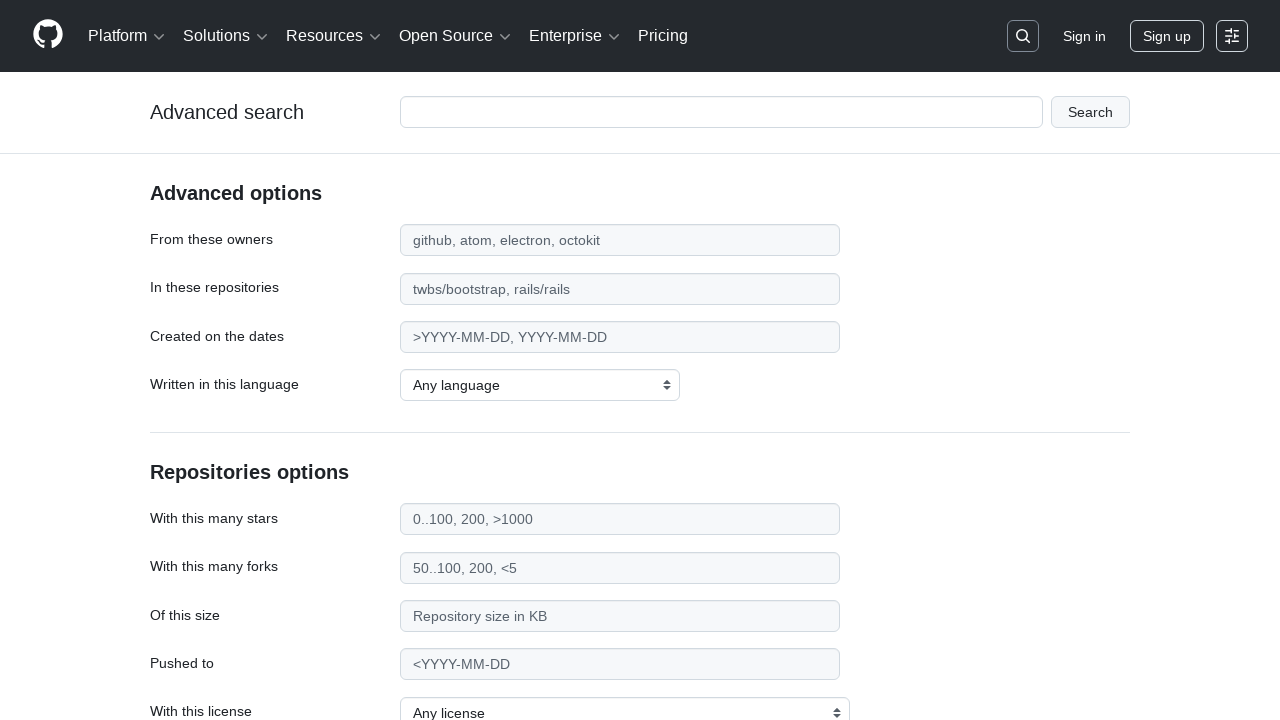

Filled search term field with 'web-scraping' on #adv_code_search input.js-advanced-search-input
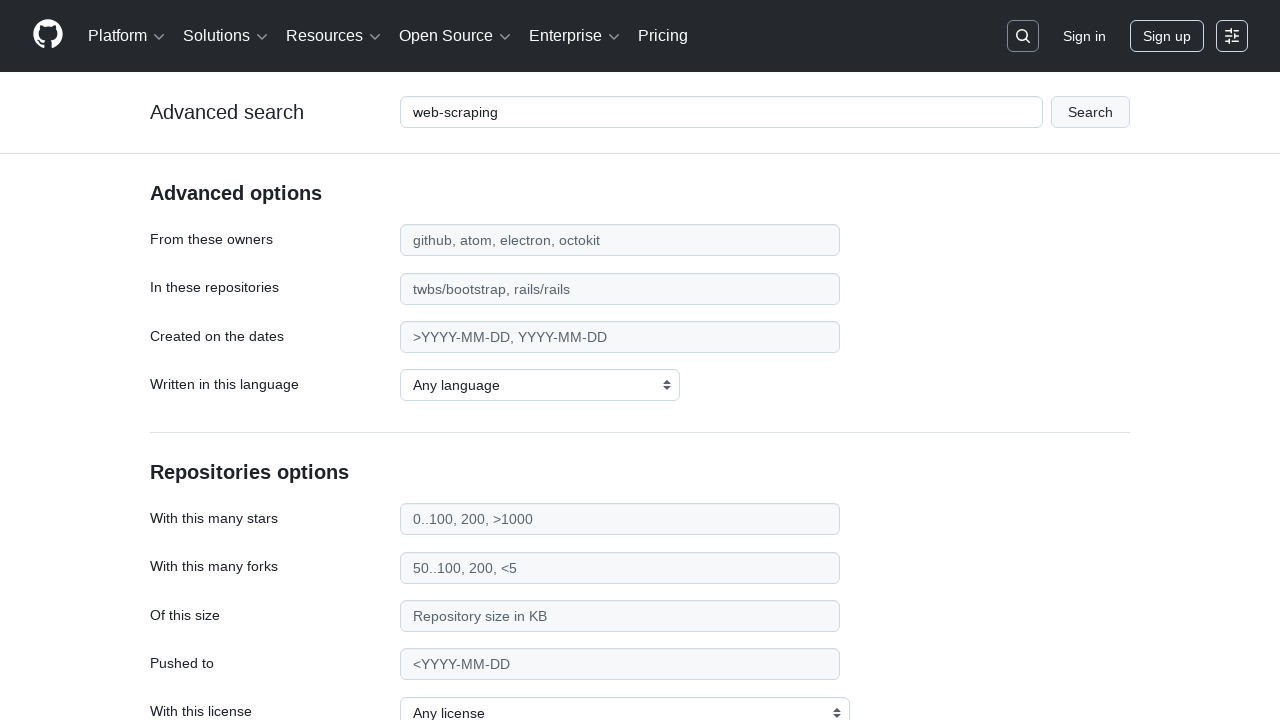

Filled repository owner field with 'microsoft' on #search_from
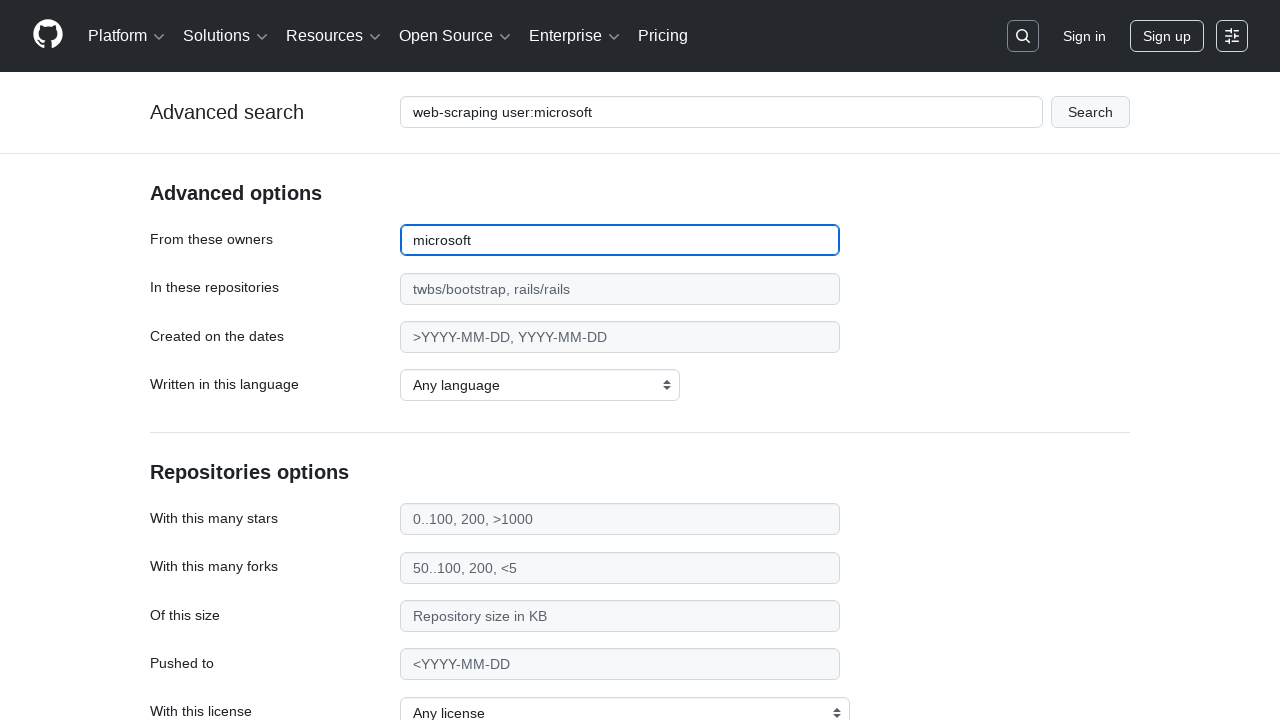

Filled date filter field with '>2020' on #search_date
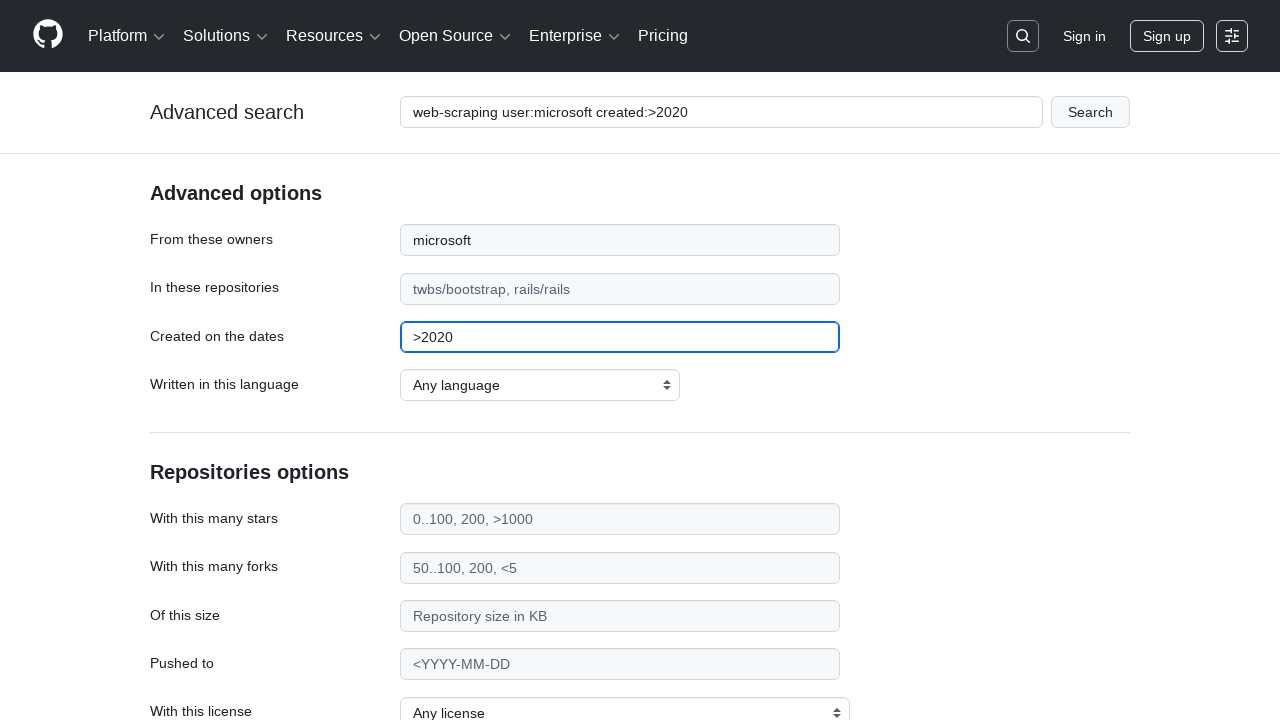

Selected 'TypeScript' as programming language on select#search_language
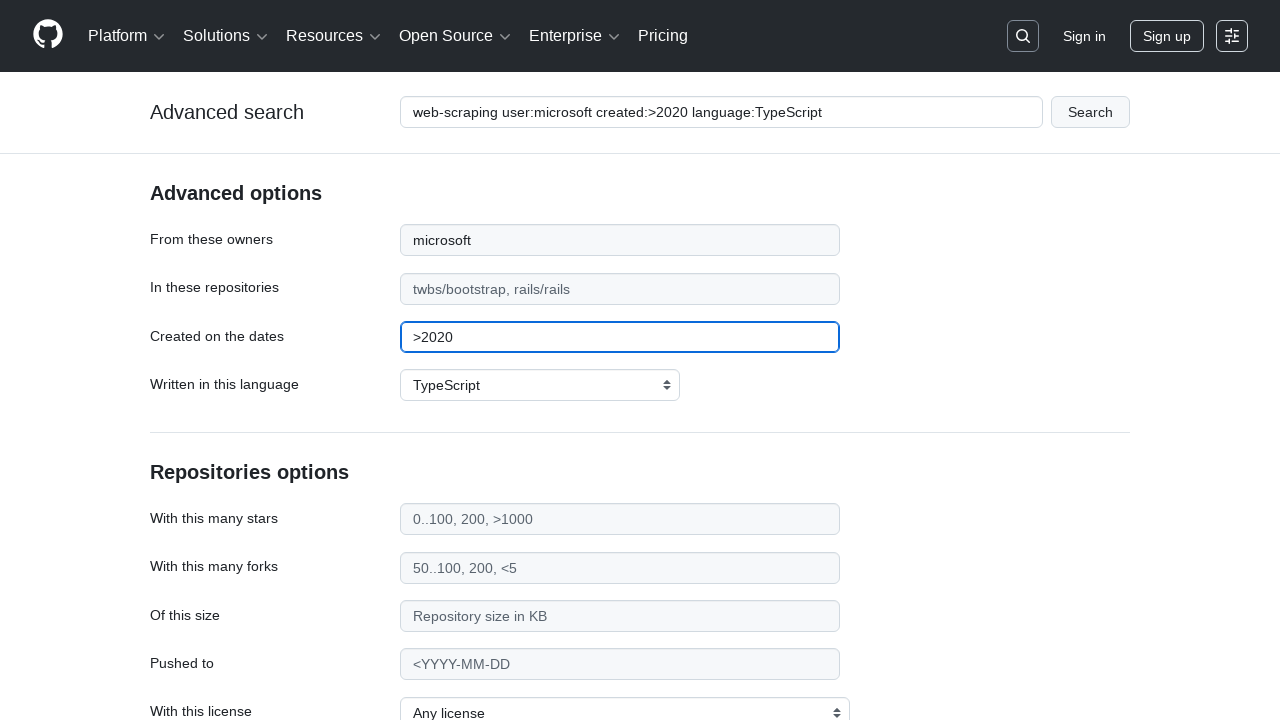

Clicked submit button to perform advanced search at (1090, 112) on #adv_code_search button[type="submit"]
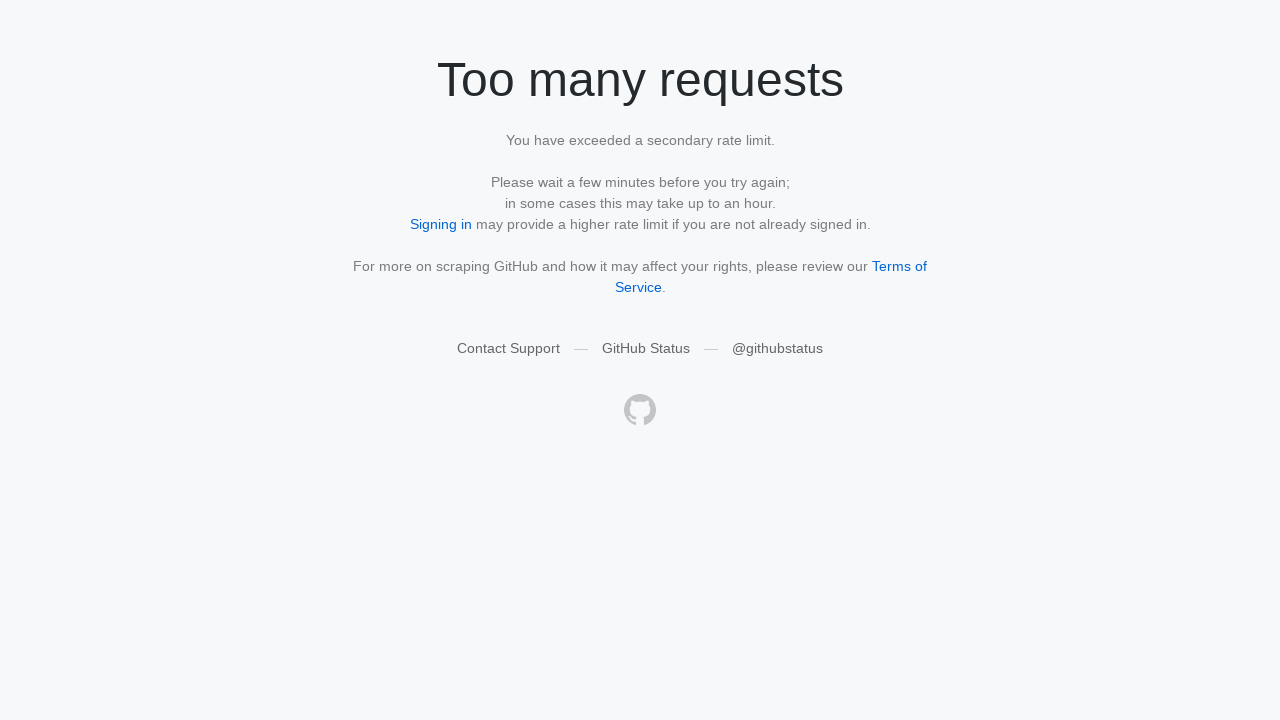

Search results page loaded and network idle
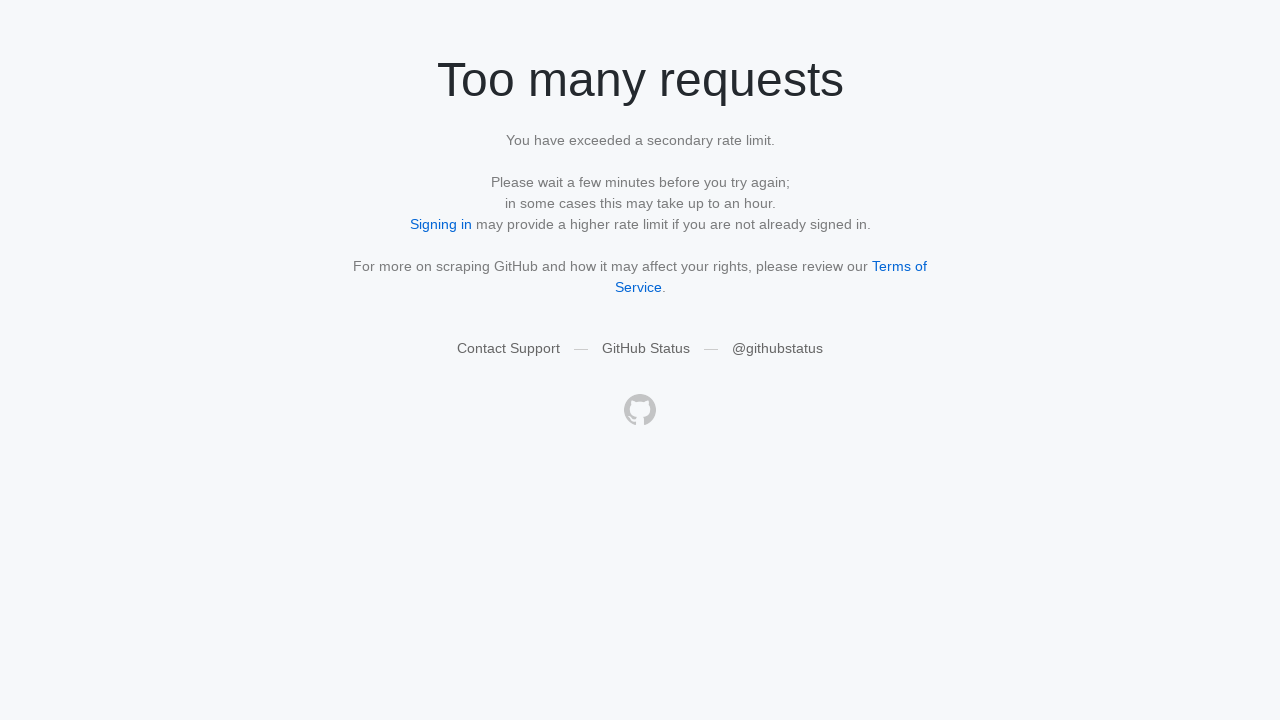

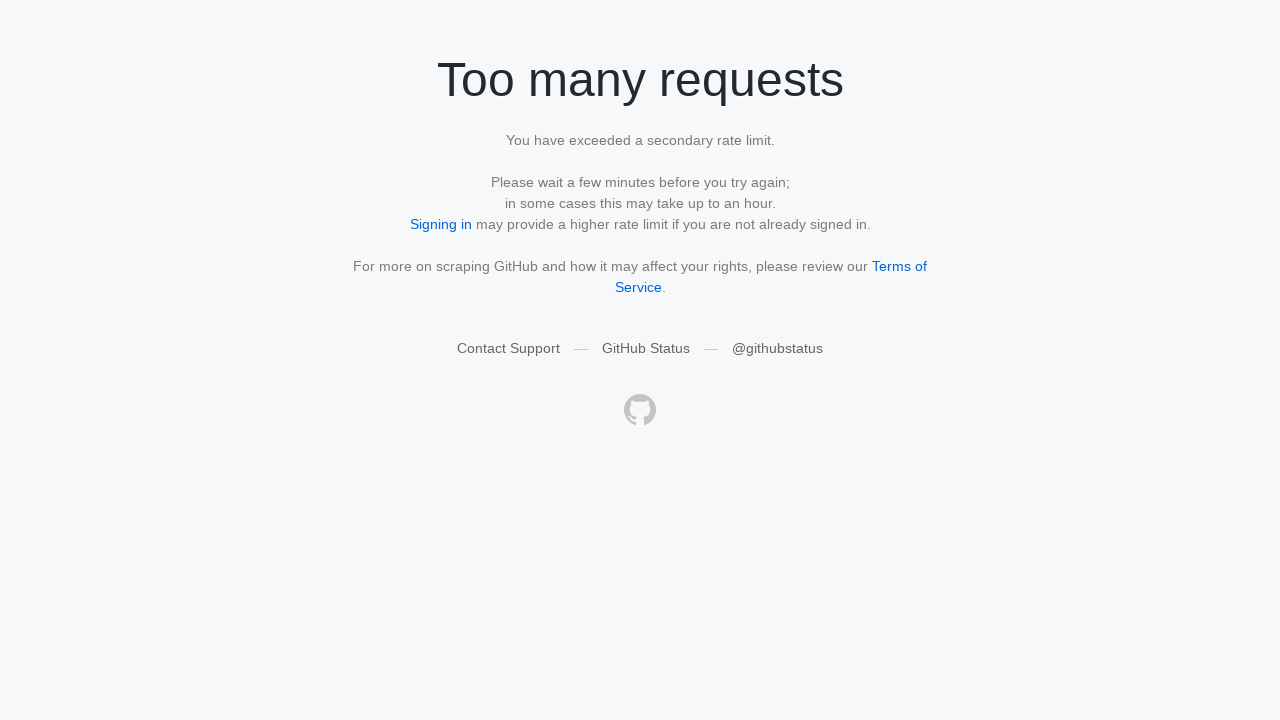